Tests the online CRC32 hash generator tool by entering a name into the input field and waiting for the hash output to be generated.

Starting URL: https://emn178.github.io/online-tools/crc32.html

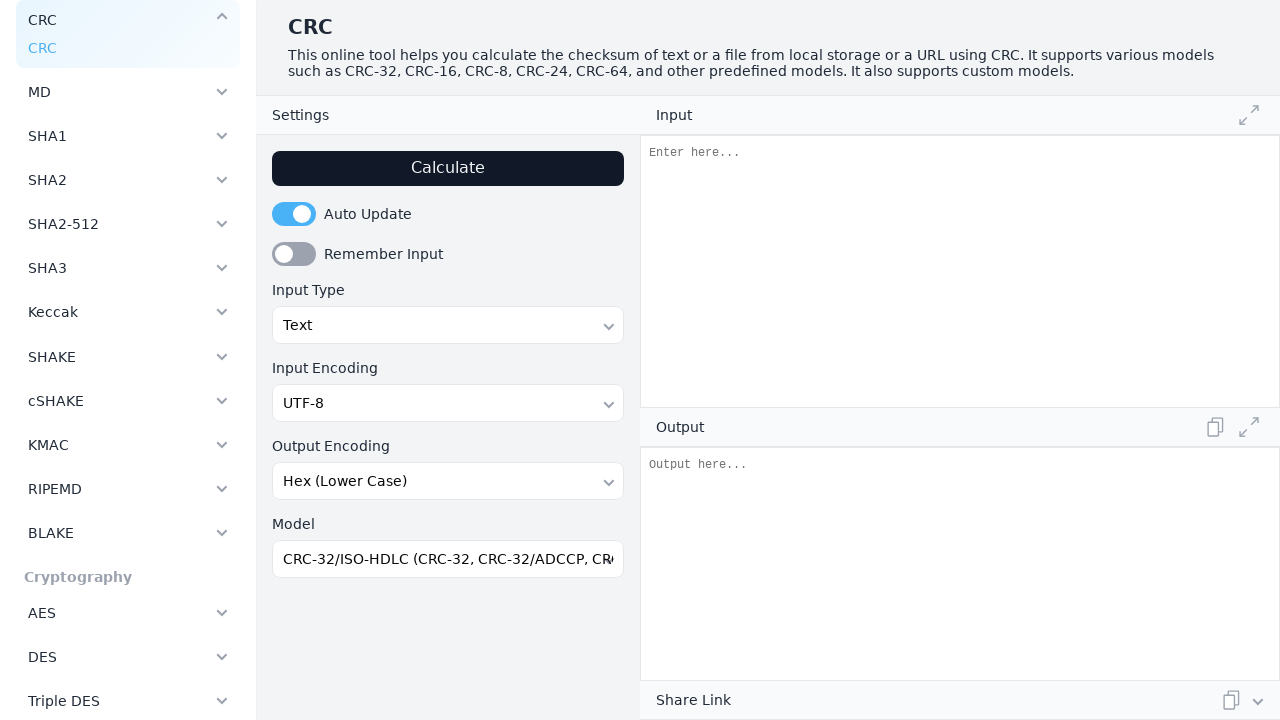

Input field loaded
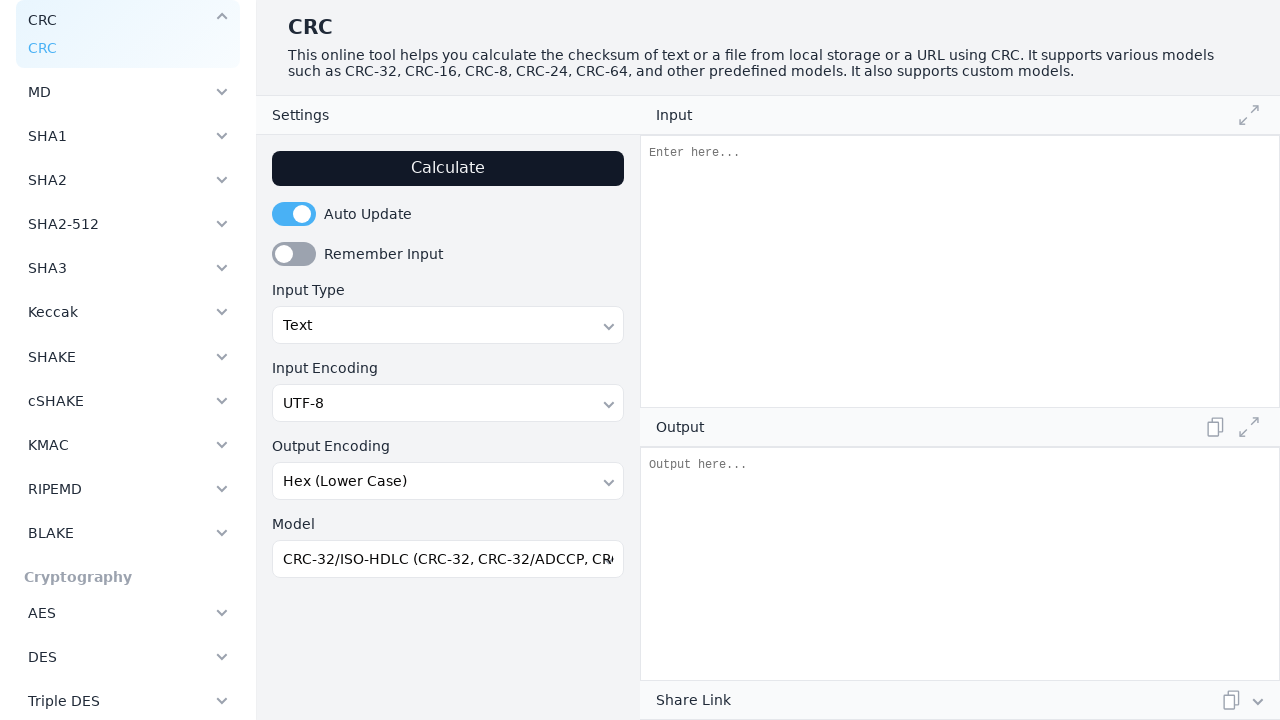

Entered 'Marcus Thompson' into the input field on #input
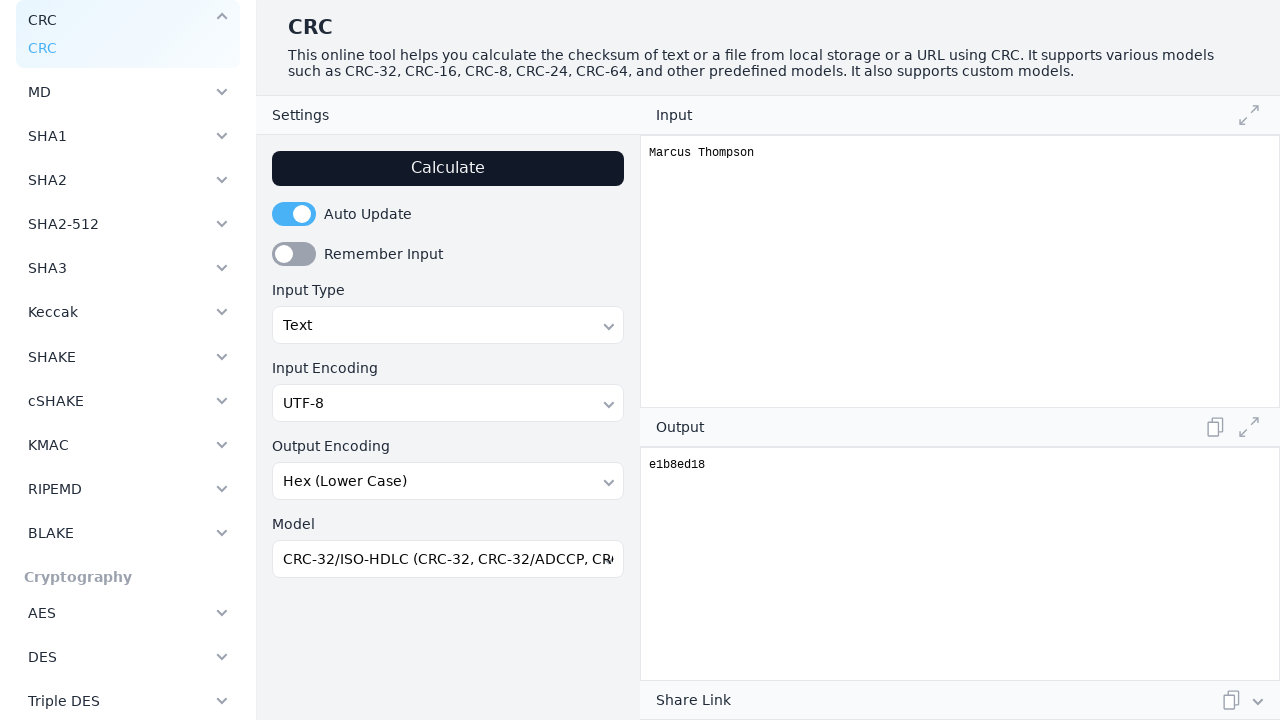

Output field appeared
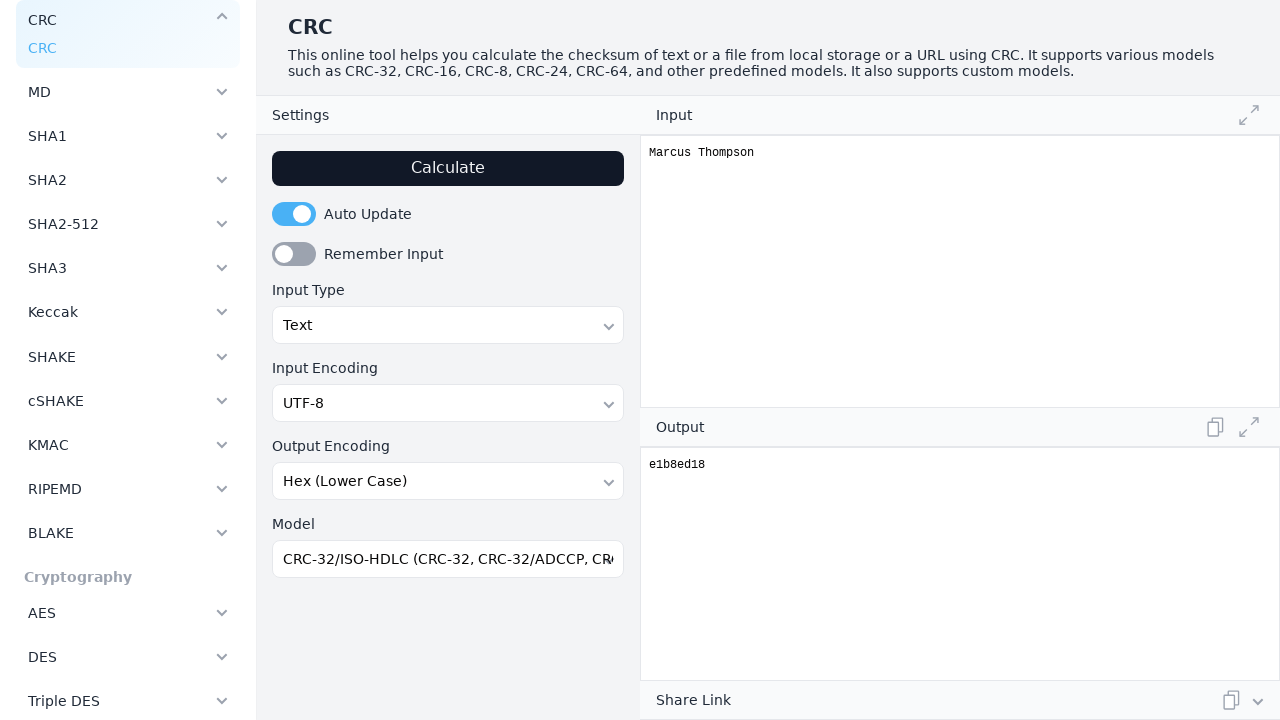

CRC32 hash generated successfully
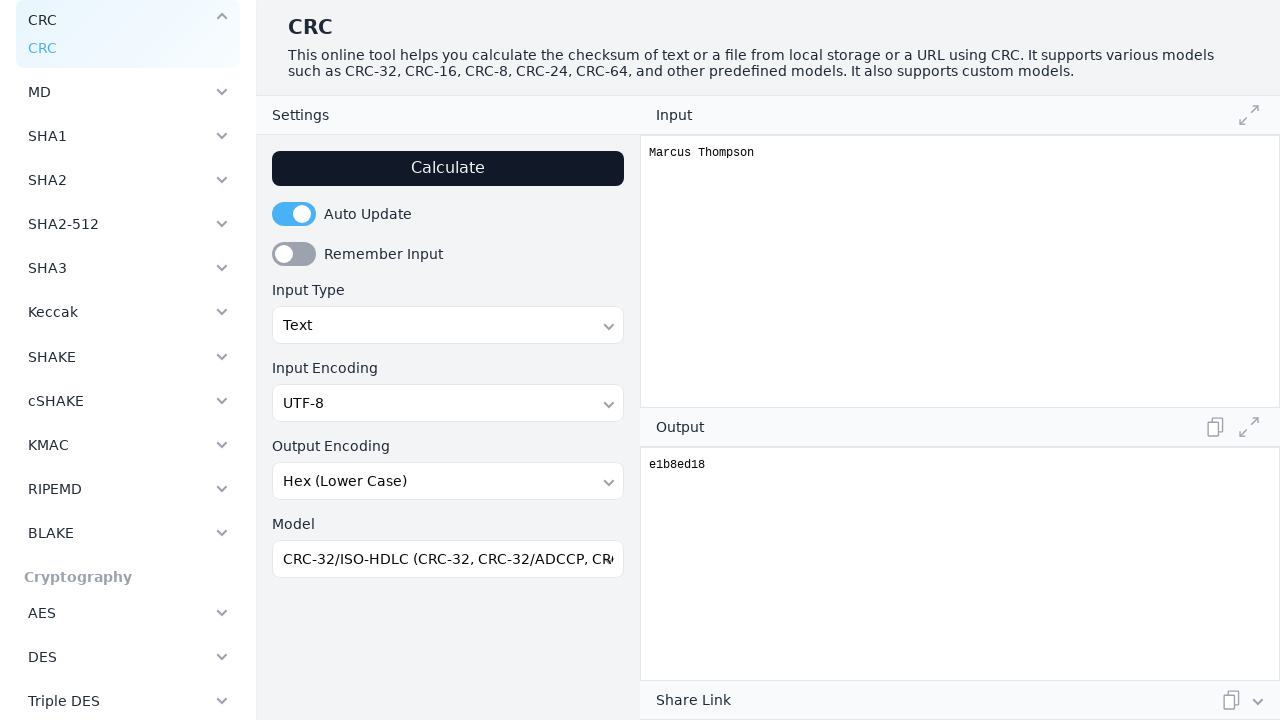

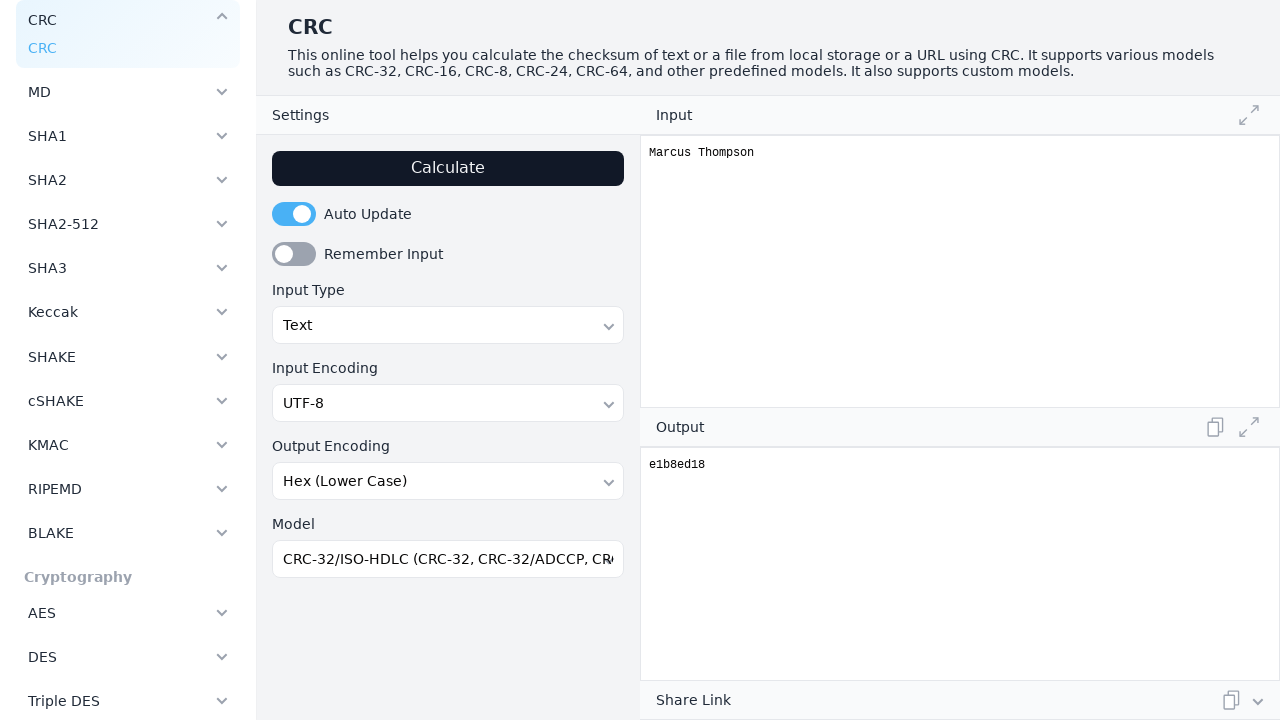